Tests dropdown selection functionality on a practice automation site by selecting "UK" from the country dropdown menu.

Starting URL: https://testautomationpractice.blogspot.com/

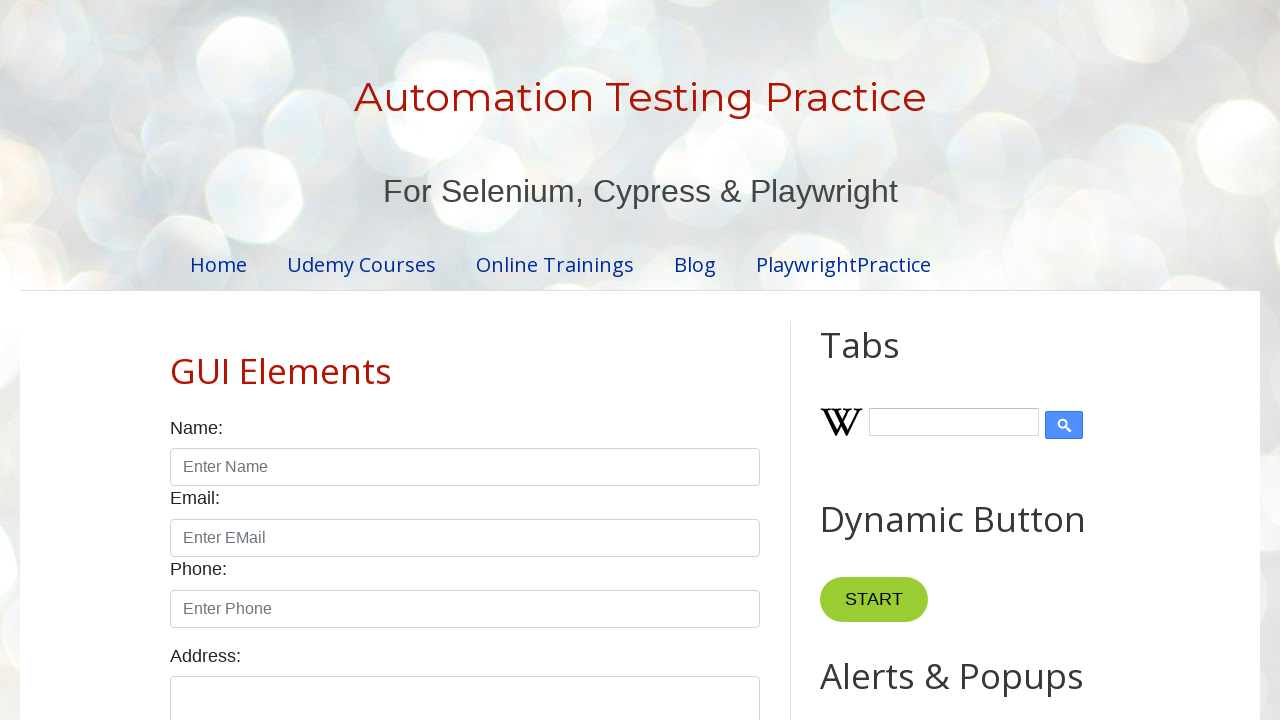

Navigated to test automation practice site
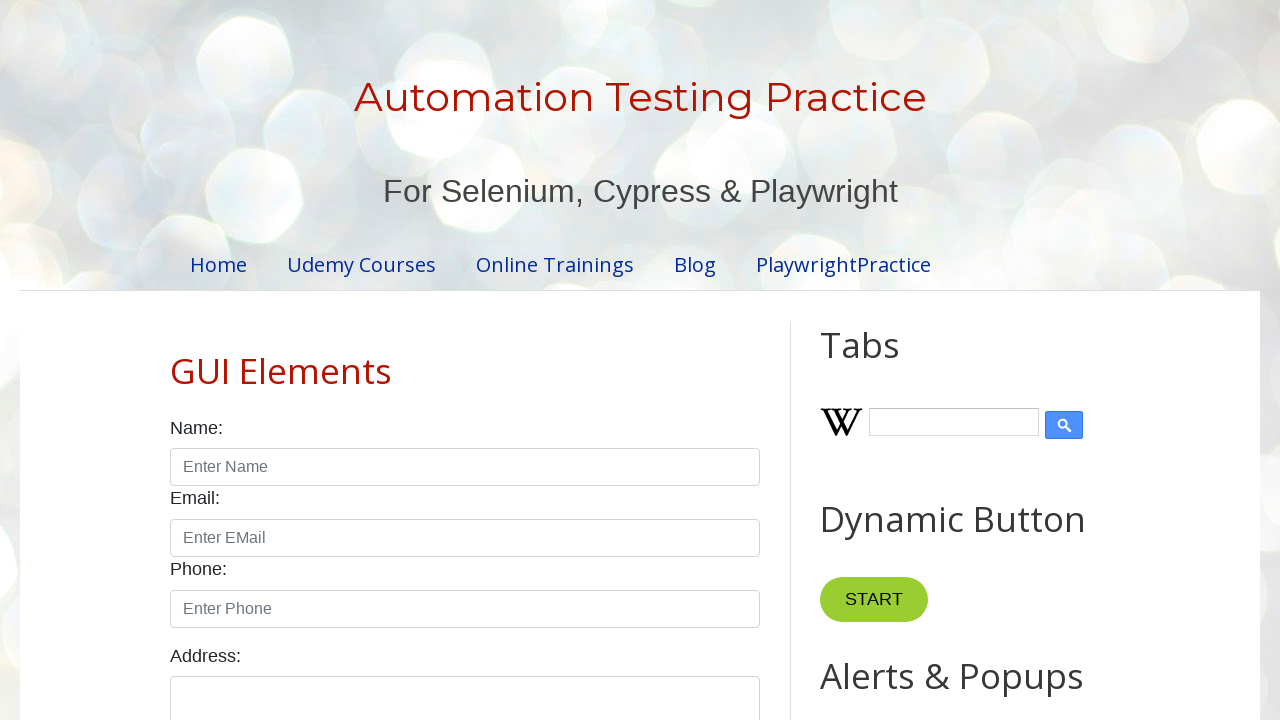

Selected 'UK' from the country dropdown menu on select#country
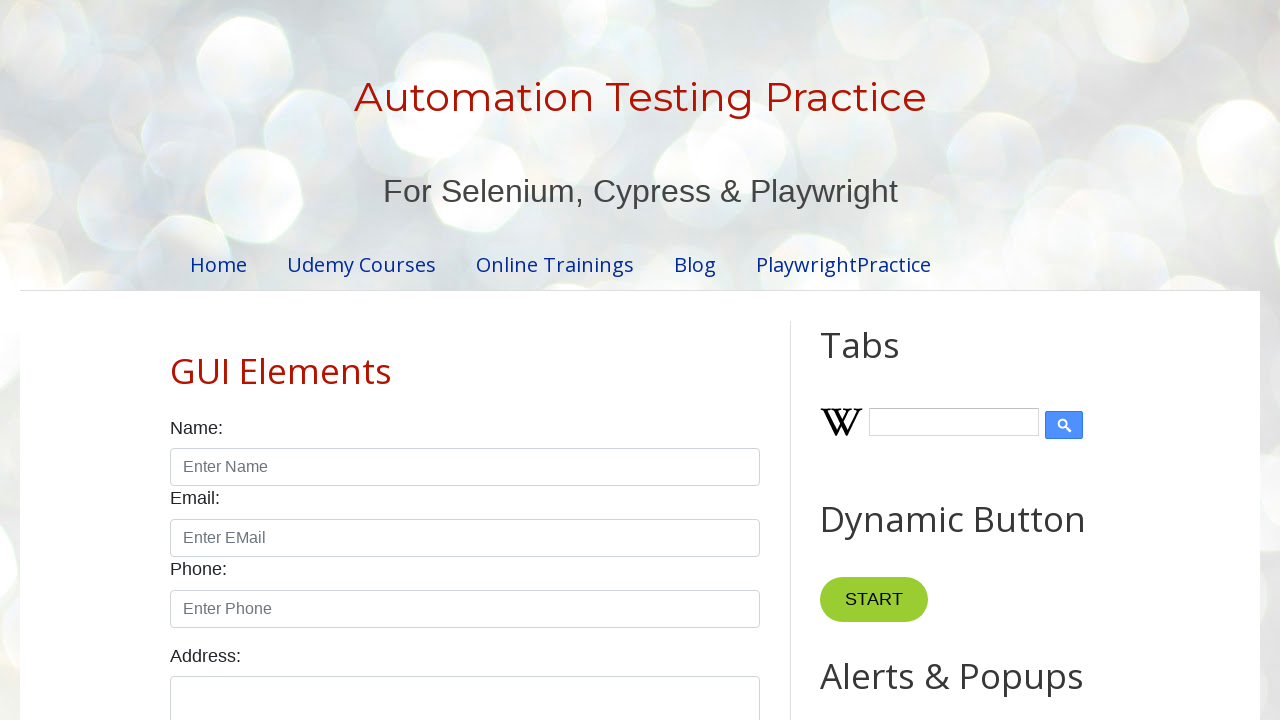

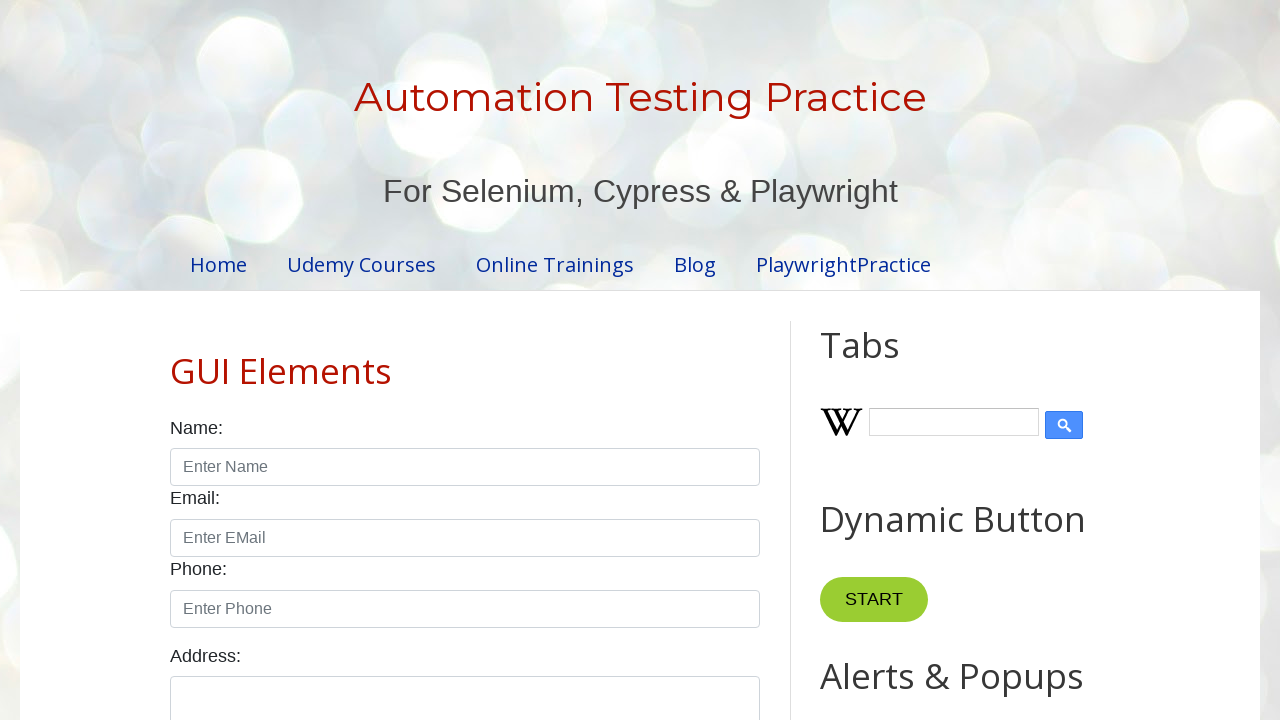